Tests browser window handling by clicking a Twitter link that opens in a new window, switching to the child window, closing it, and switching back to the parent window.

Starting URL: https://opensource-demo.orangehrmlive.com/web/index.php/auth/login

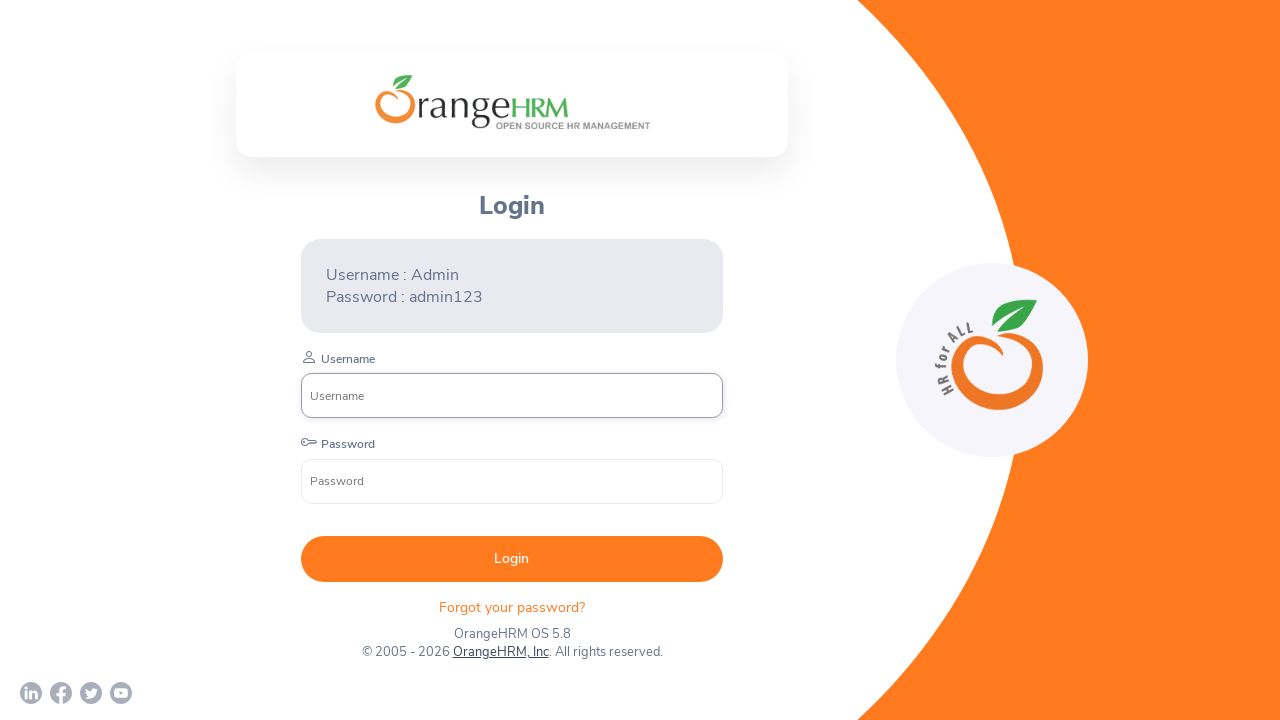

Waited 3 seconds for page to load
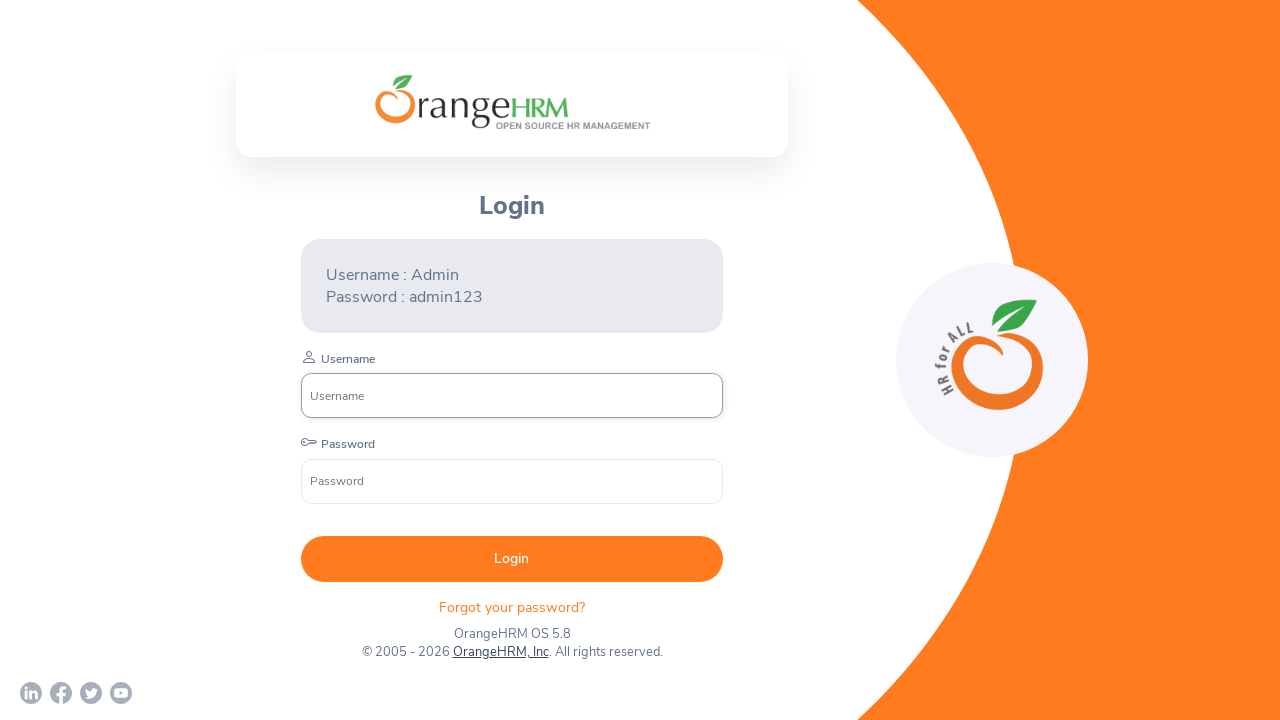

Clicked Twitter link that opens in new window at (91, 693) on a[href*='twitter']
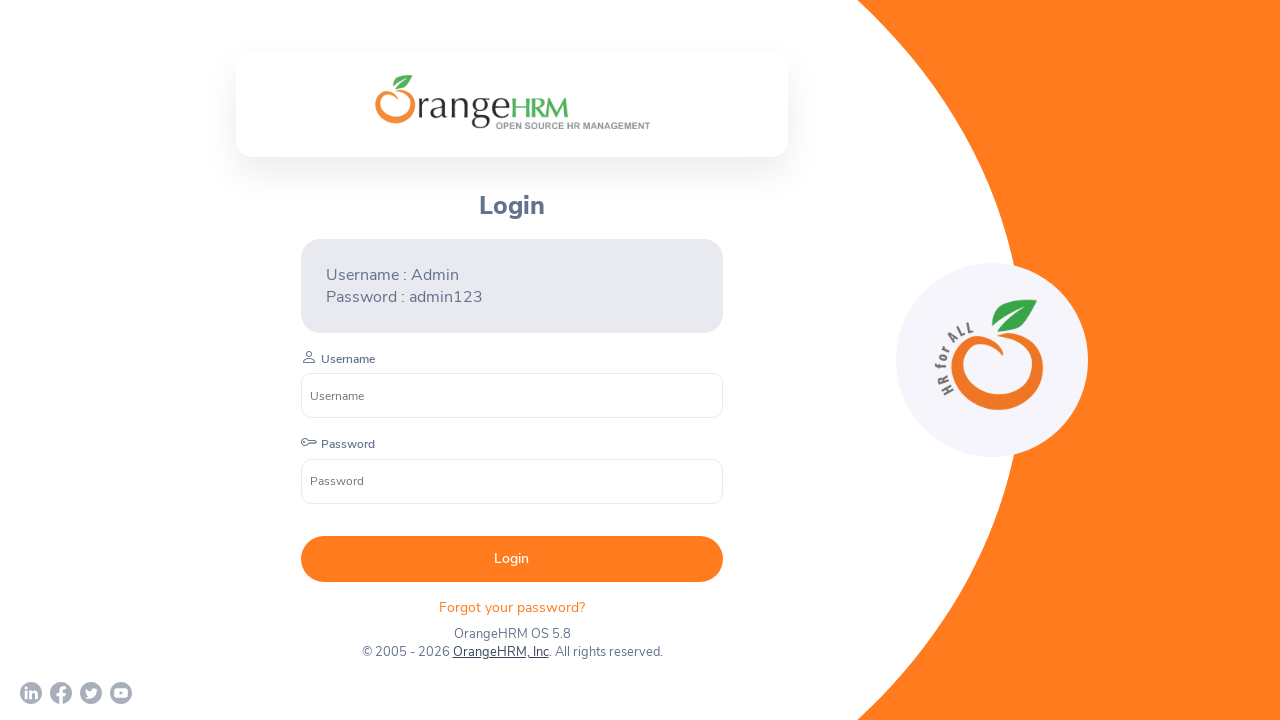

Captured new child window page object
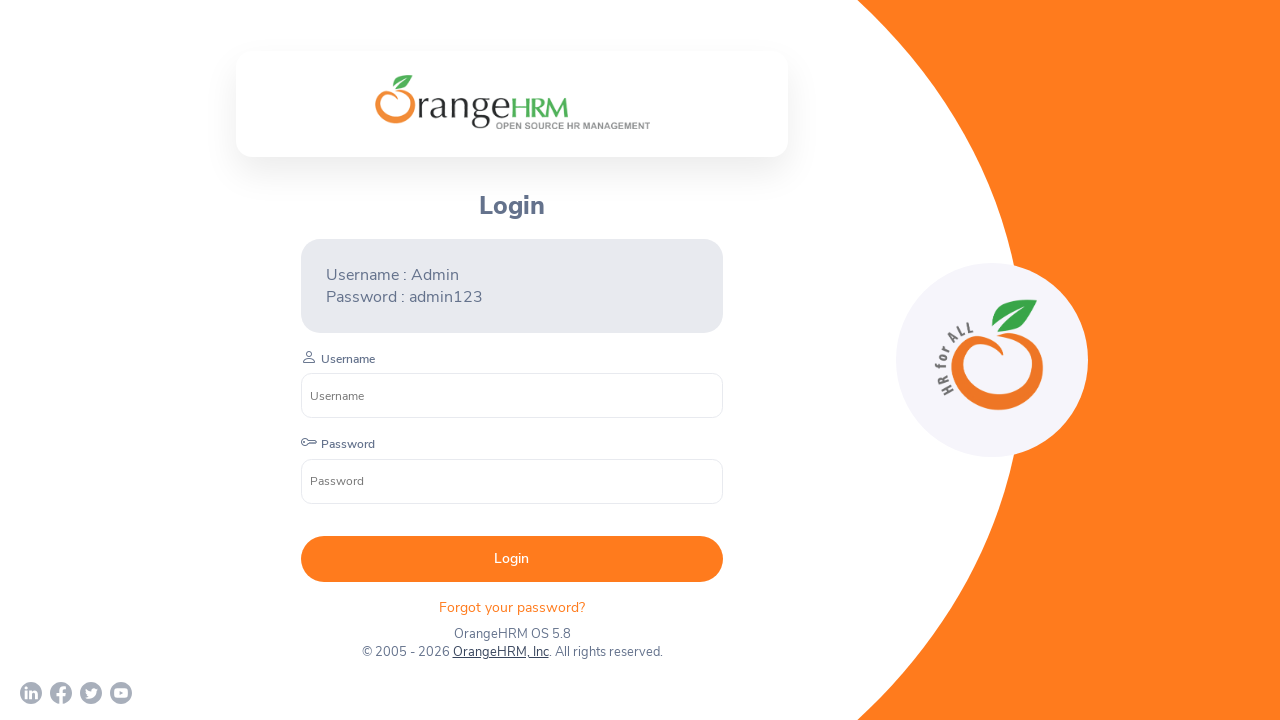

Child window page loaded completely
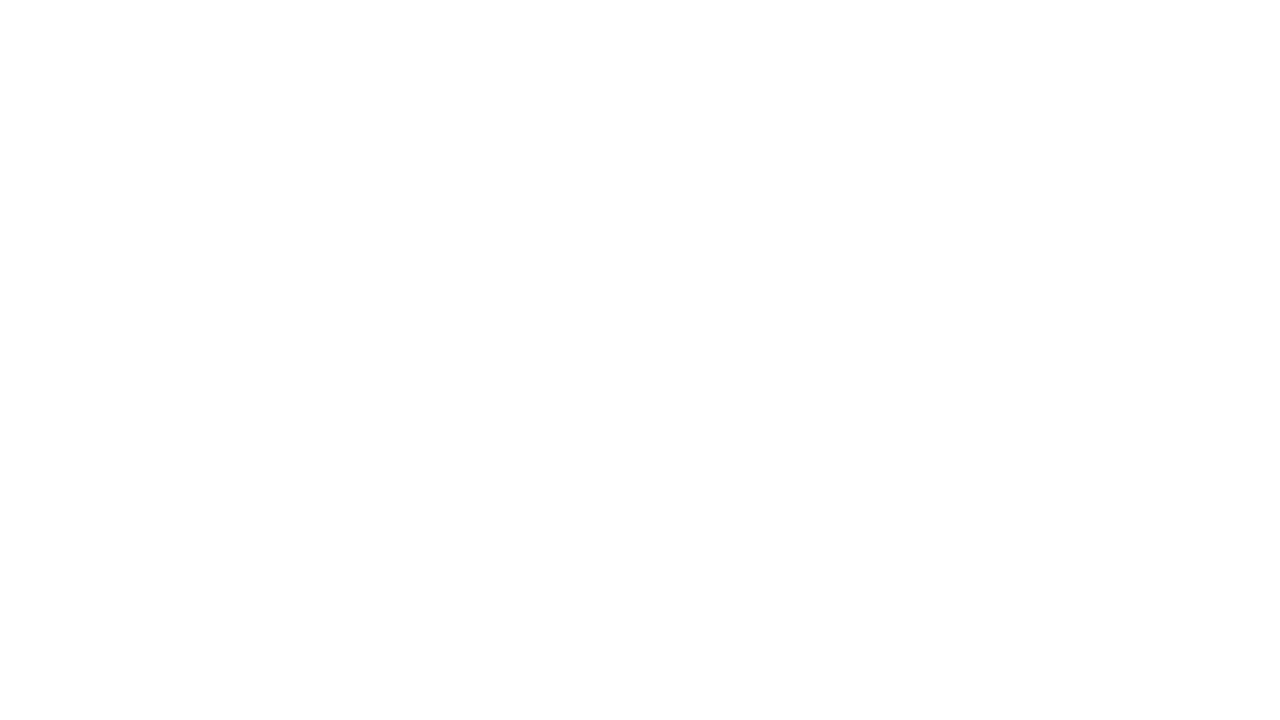

Verified child window URL: chrome-error://chromewebdata/
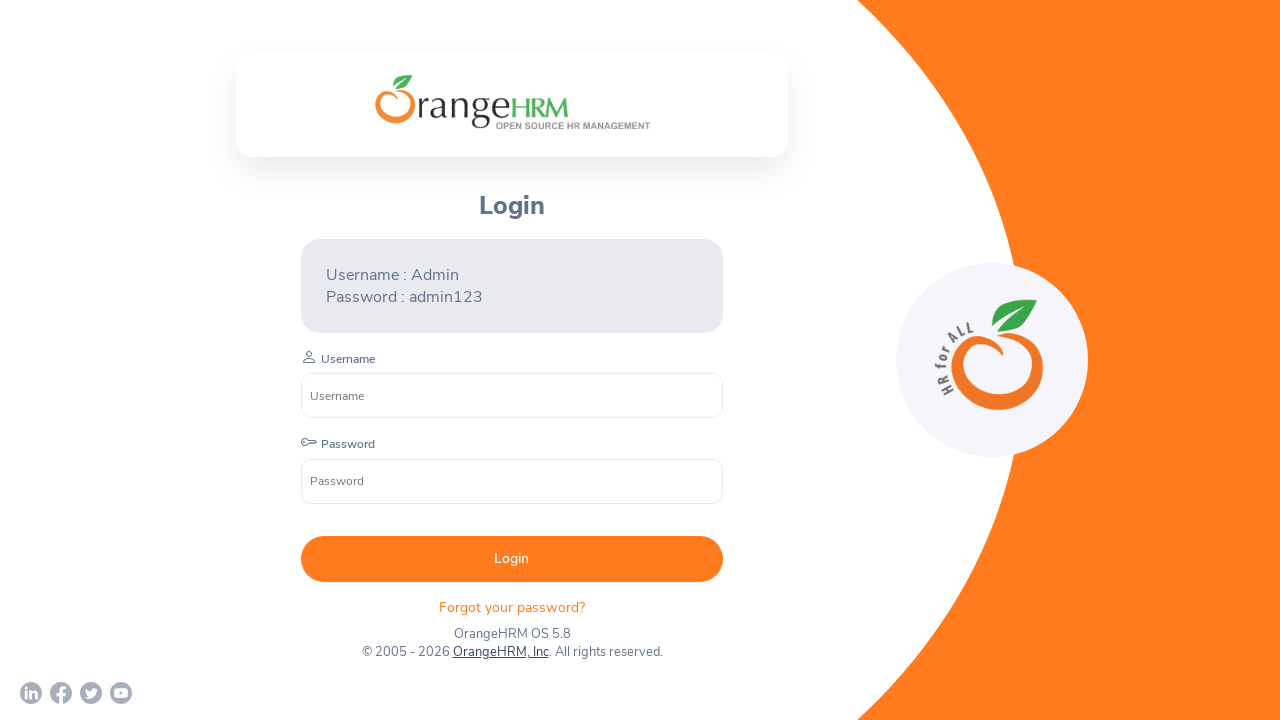

Closed child window
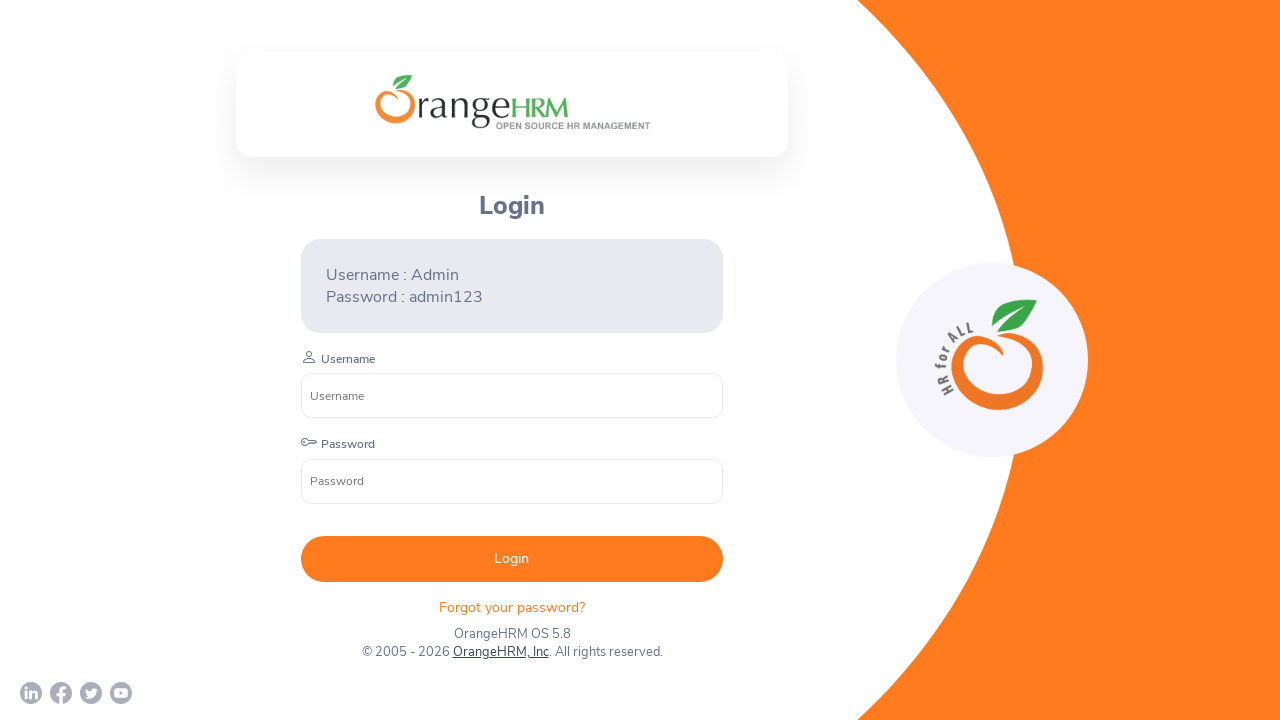

Verified parent window URL: https://opensource-demo.orangehrmlive.com/web/index.php/auth/login
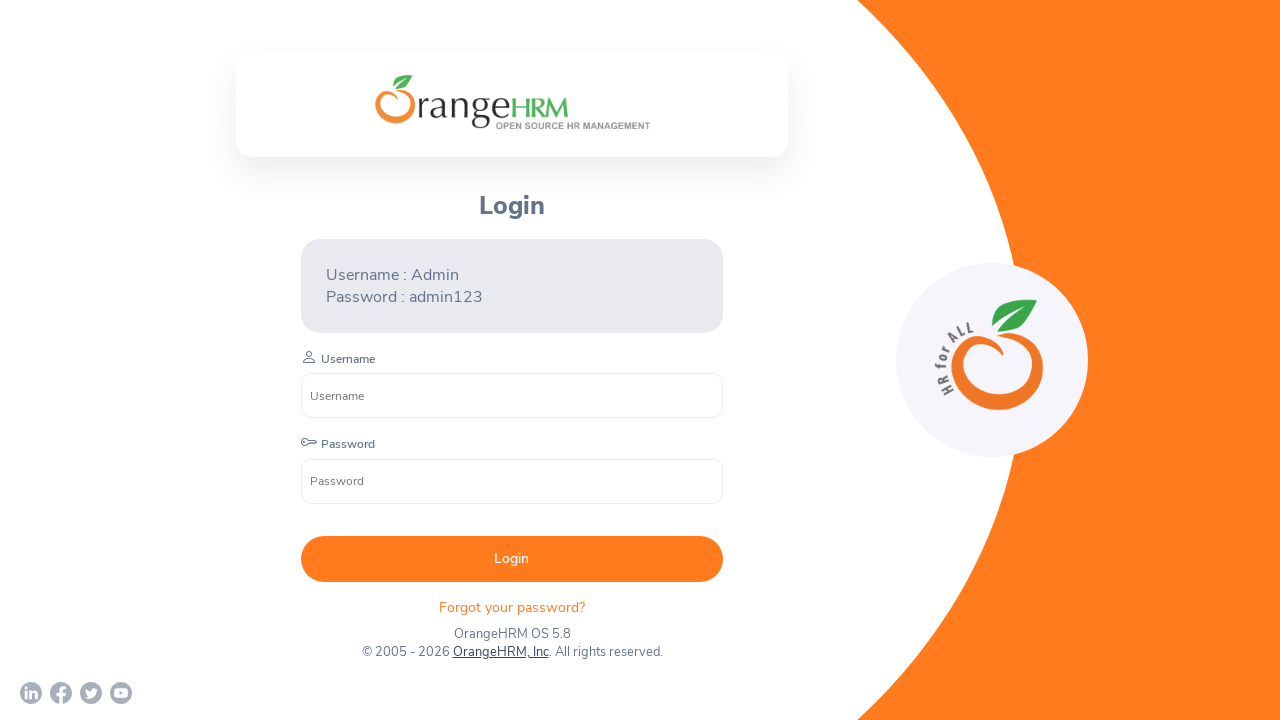

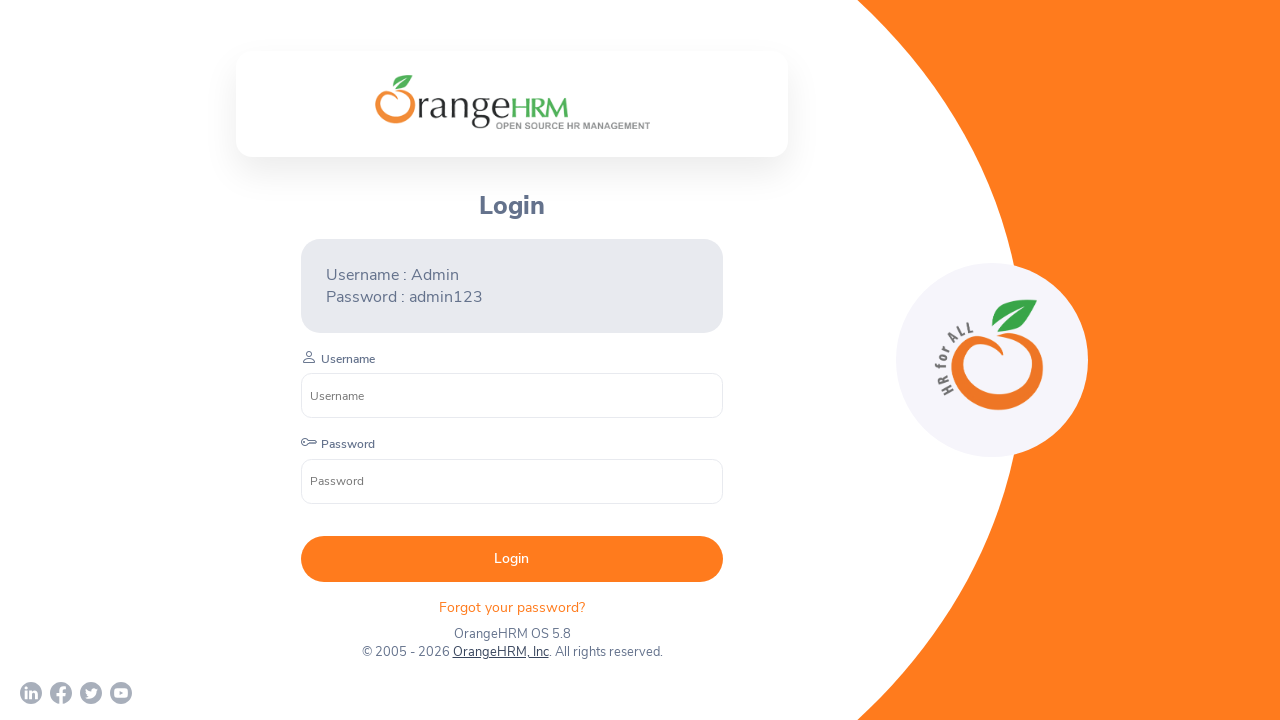